Tests sending text input to a JavaScript prompt dialog by clicking a button, entering text in the prompt, accepting it, and verifying the result message is displayed

Starting URL: https://the-internet.herokuapp.com/javascript_alerts

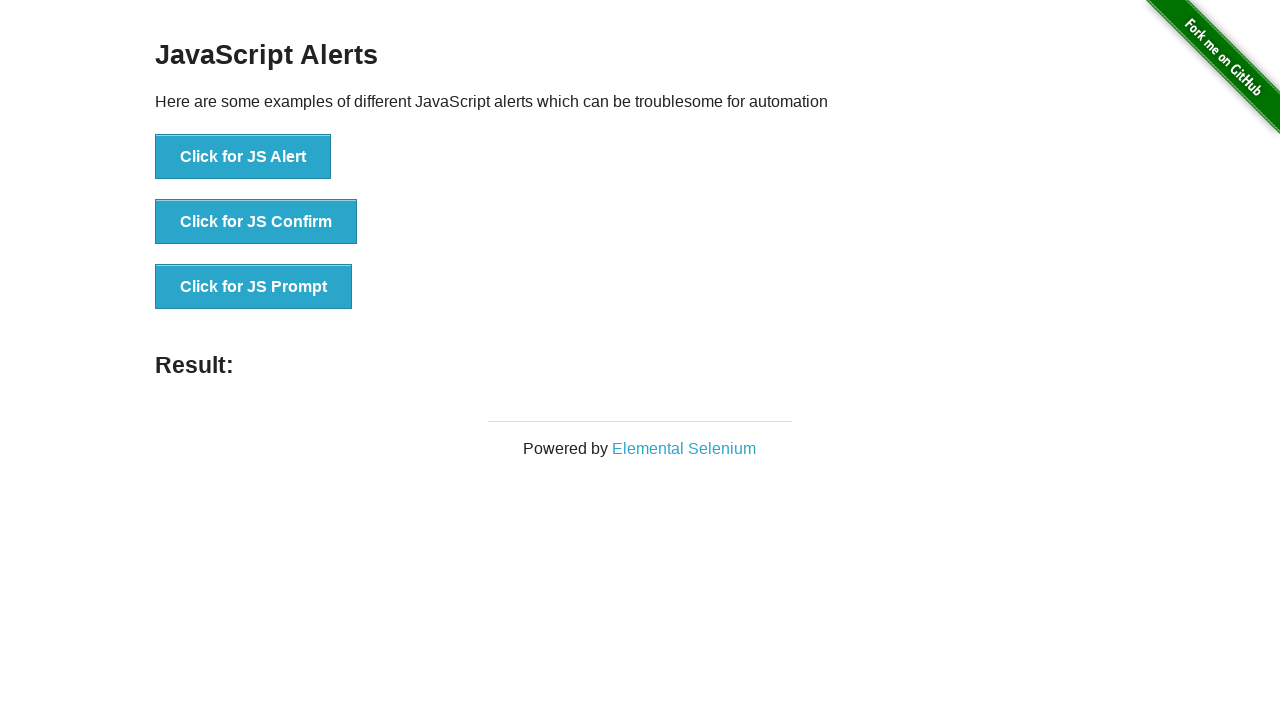

Set up dialog handler to accept prompt with text 'Utku Utku Utku'
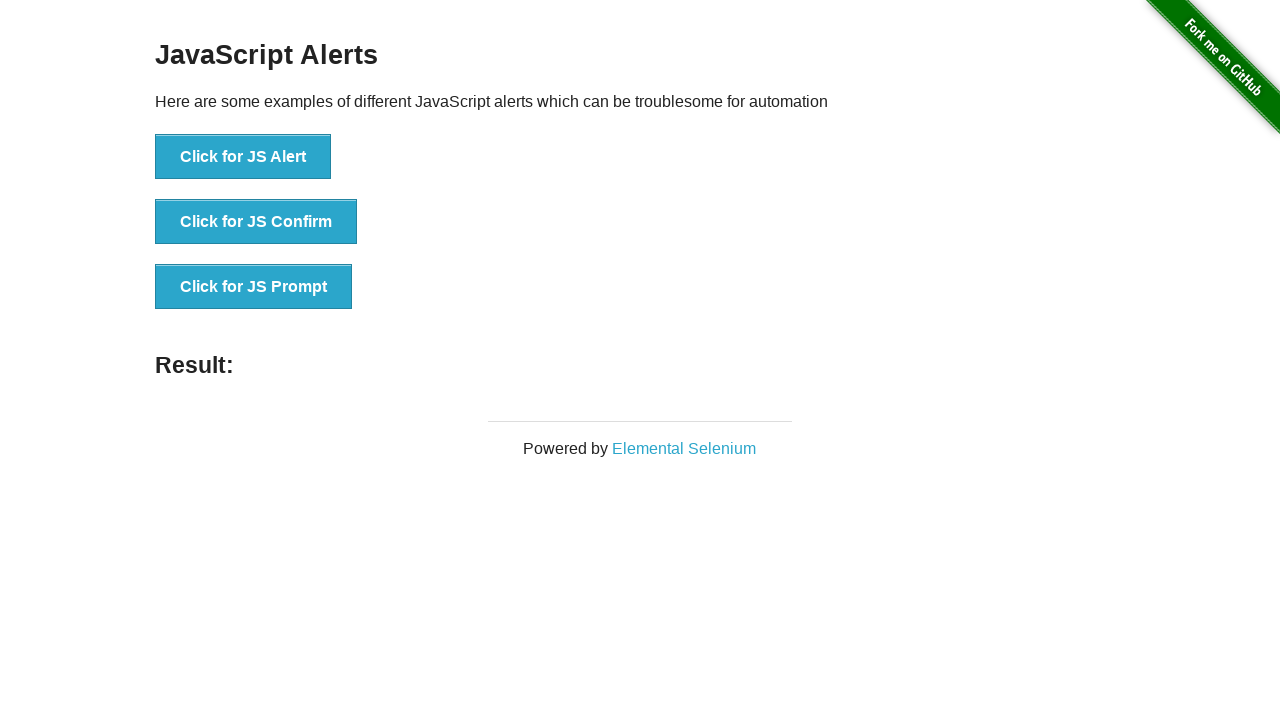

Clicked button to trigger JavaScript prompt dialog at (254, 287) on xpath=//button[@onclick='jsPrompt()']
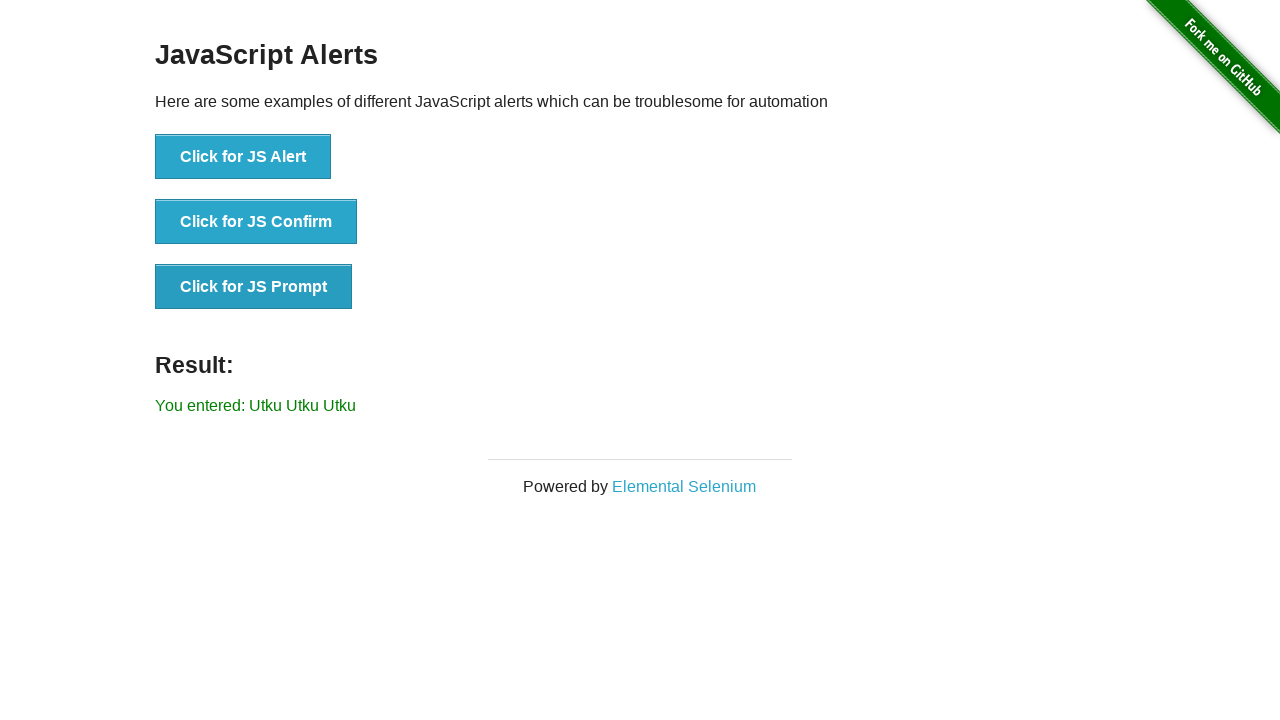

Verified result message is displayed
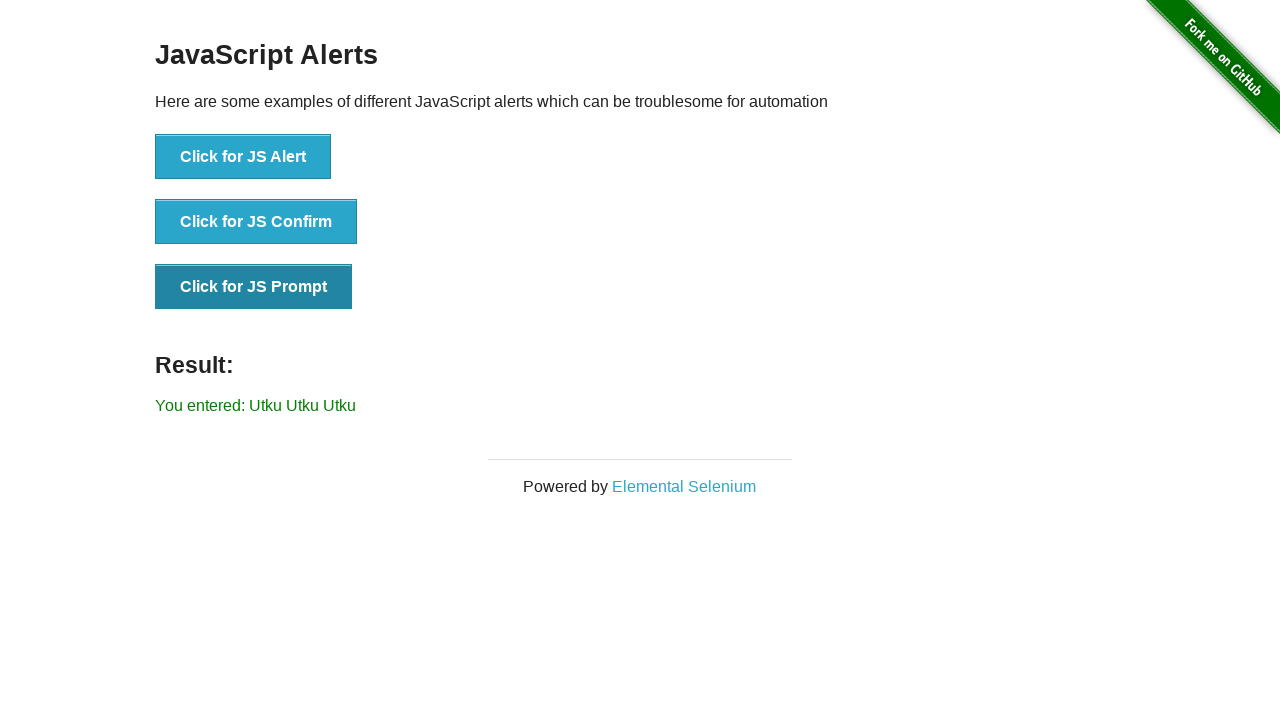

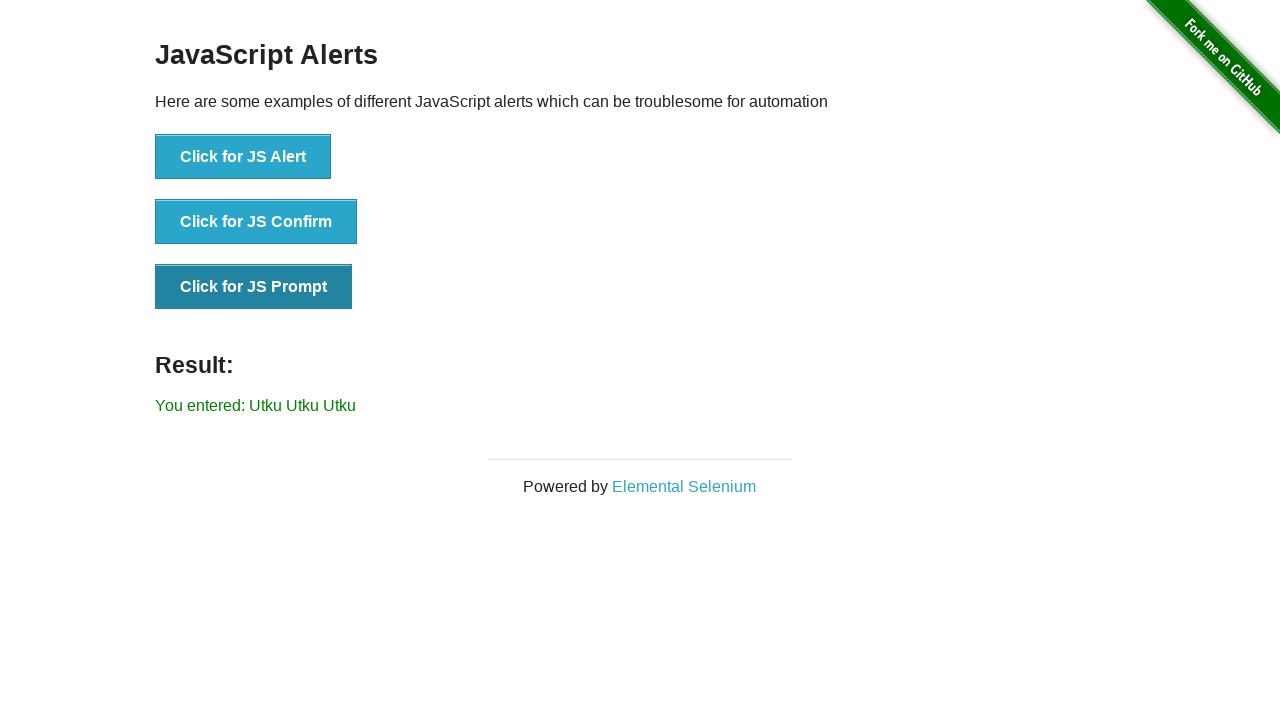